Tests a registration form by filling in first name, last name, and email fields, then submitting the form and verifying the success message

Starting URL: http://suninjuly.github.io/registration1.html

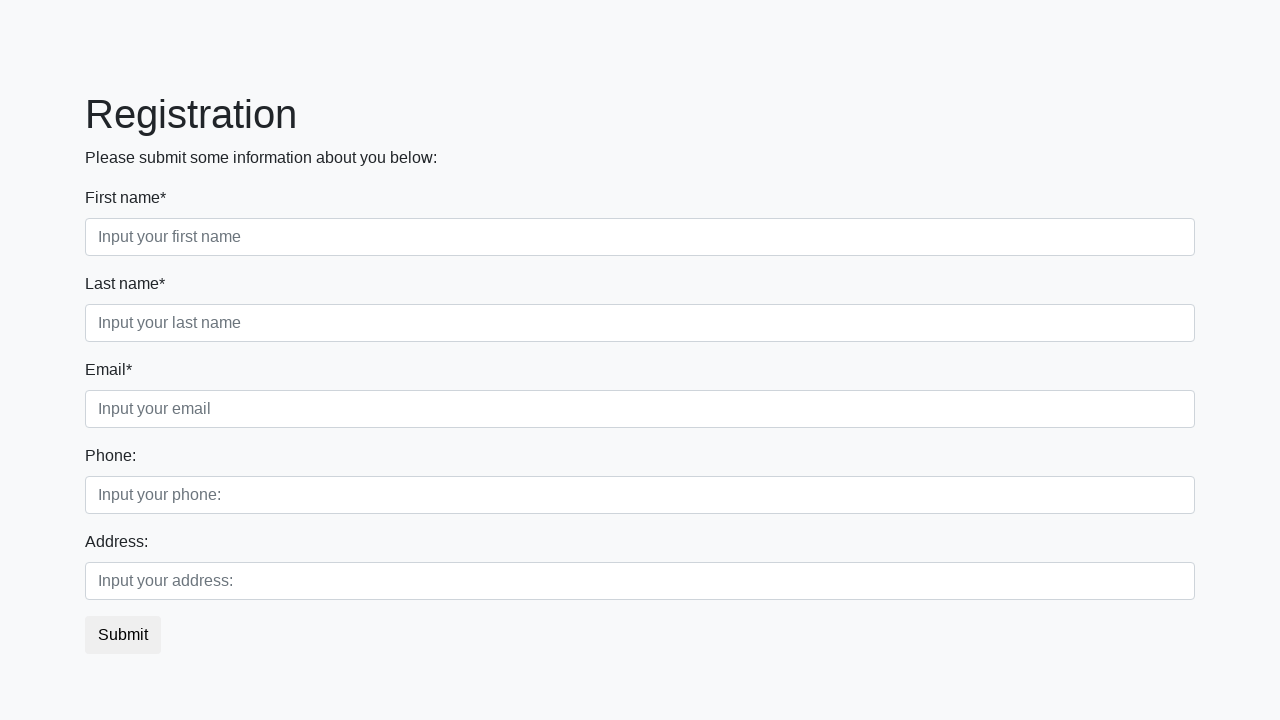

Filled first name field with 'John' on .first_block input.first
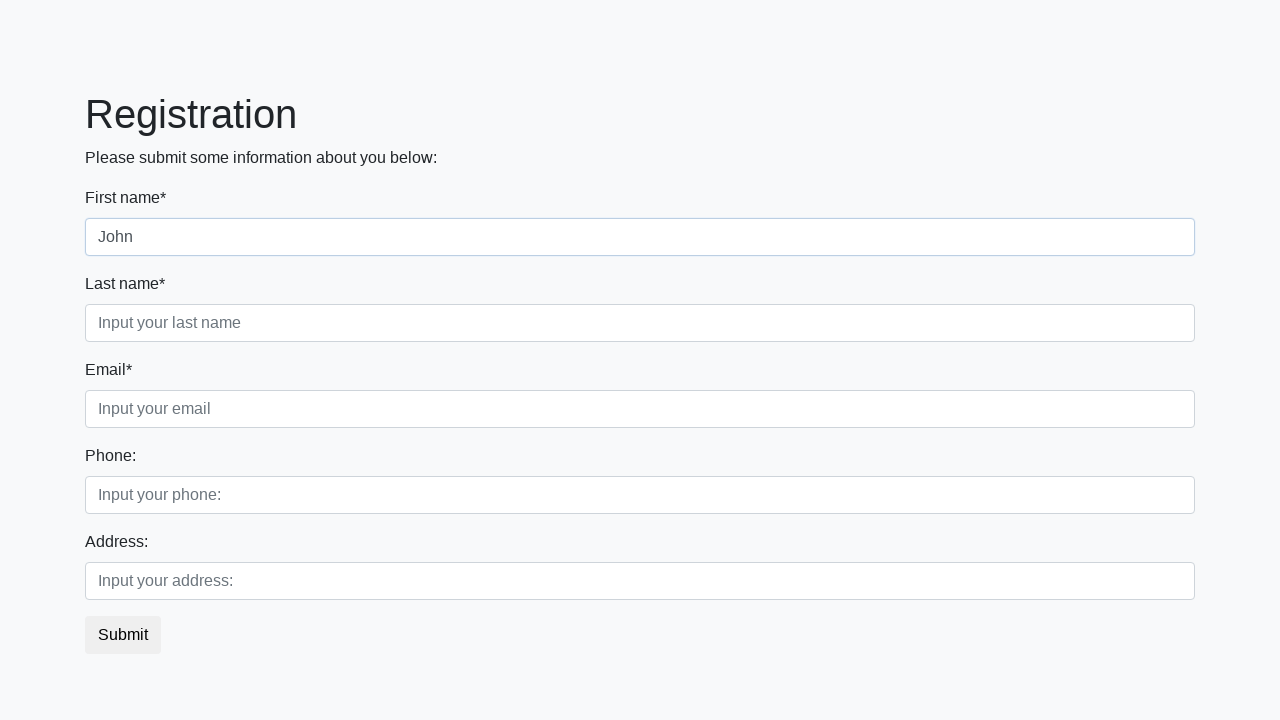

Filled last name field with 'Smith' on .first_block input.second
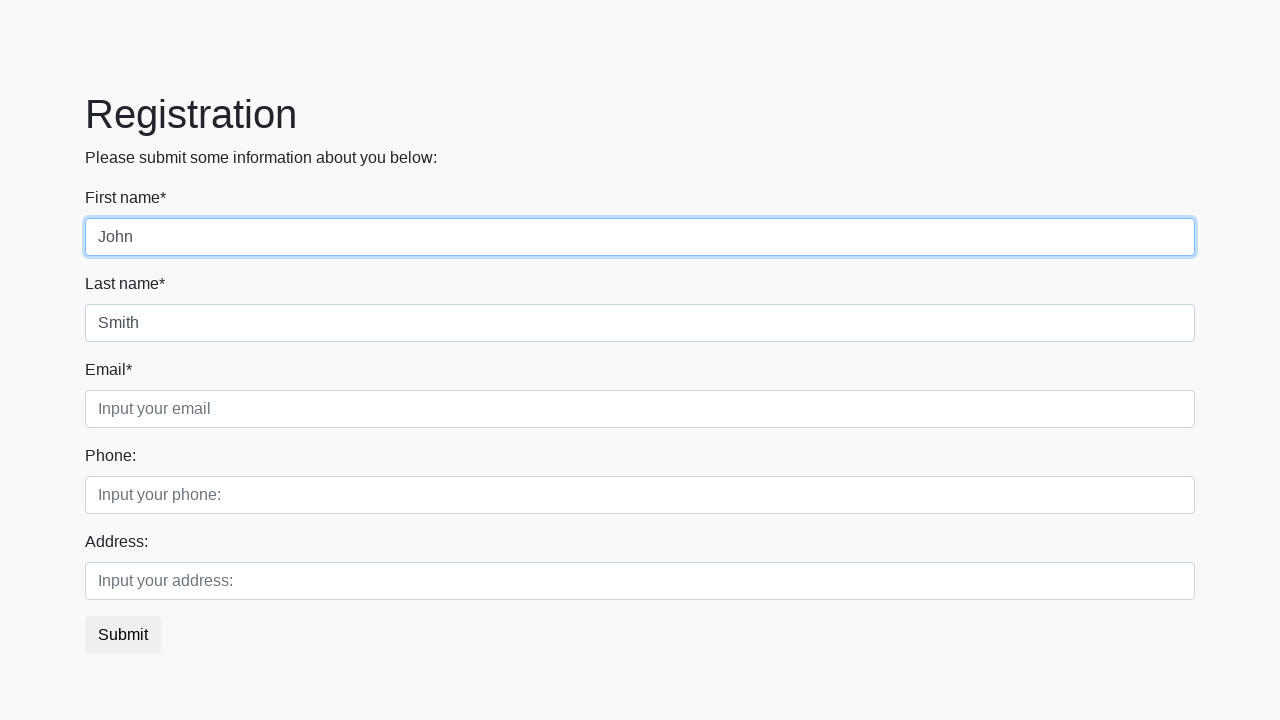

Filled email field with 'john.smith@example.com' on .first_block input.third
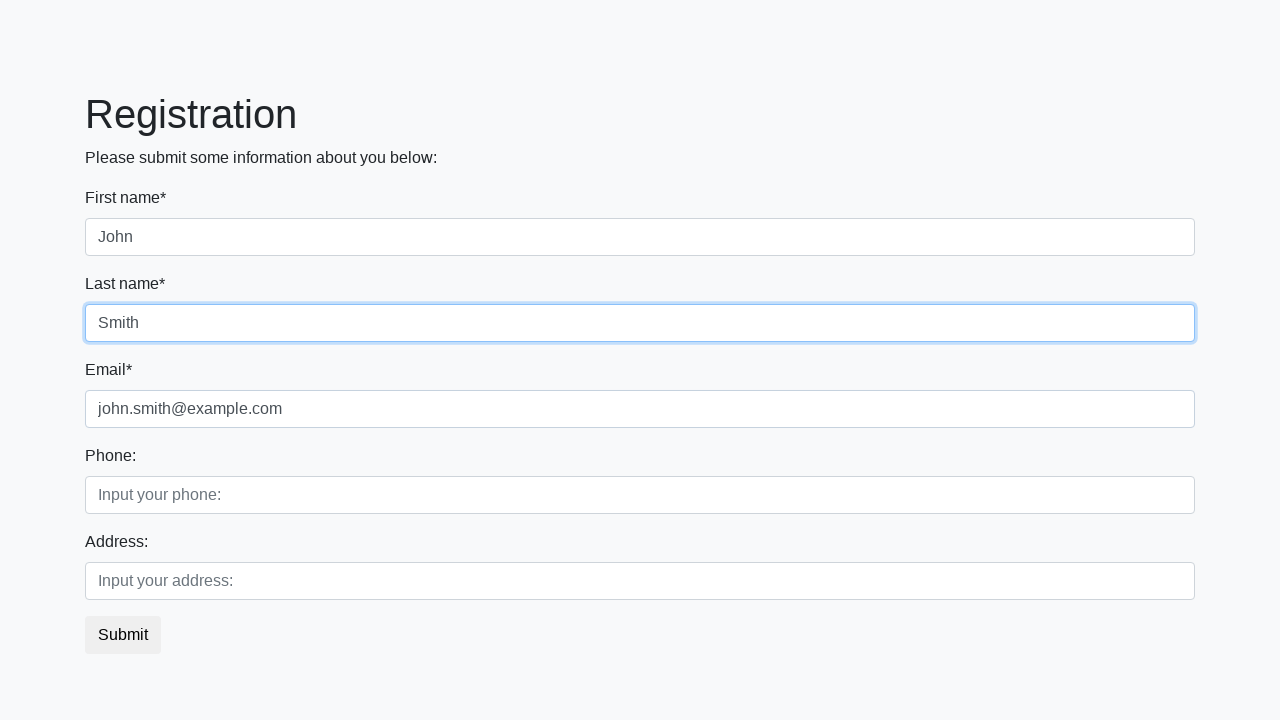

Clicked submit button to register at (123, 635) on button[type='submit']
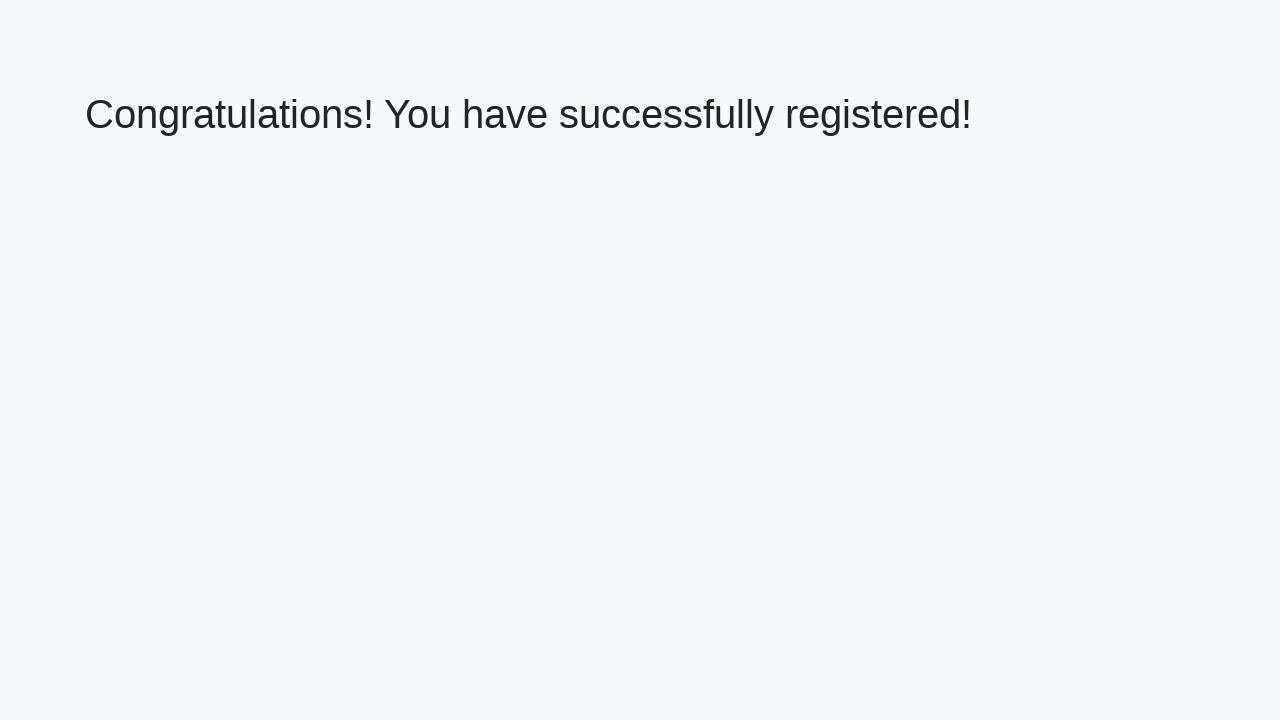

Success message heading appeared
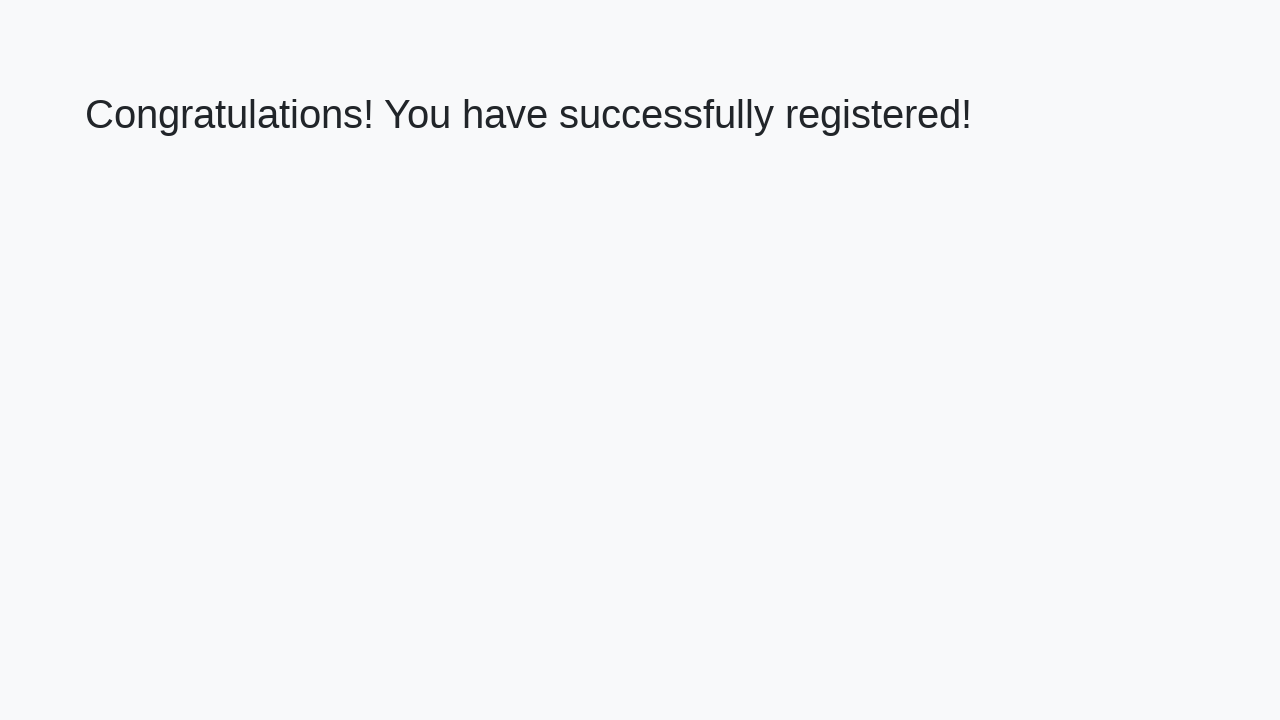

Verified success message text matches expected registration confirmation
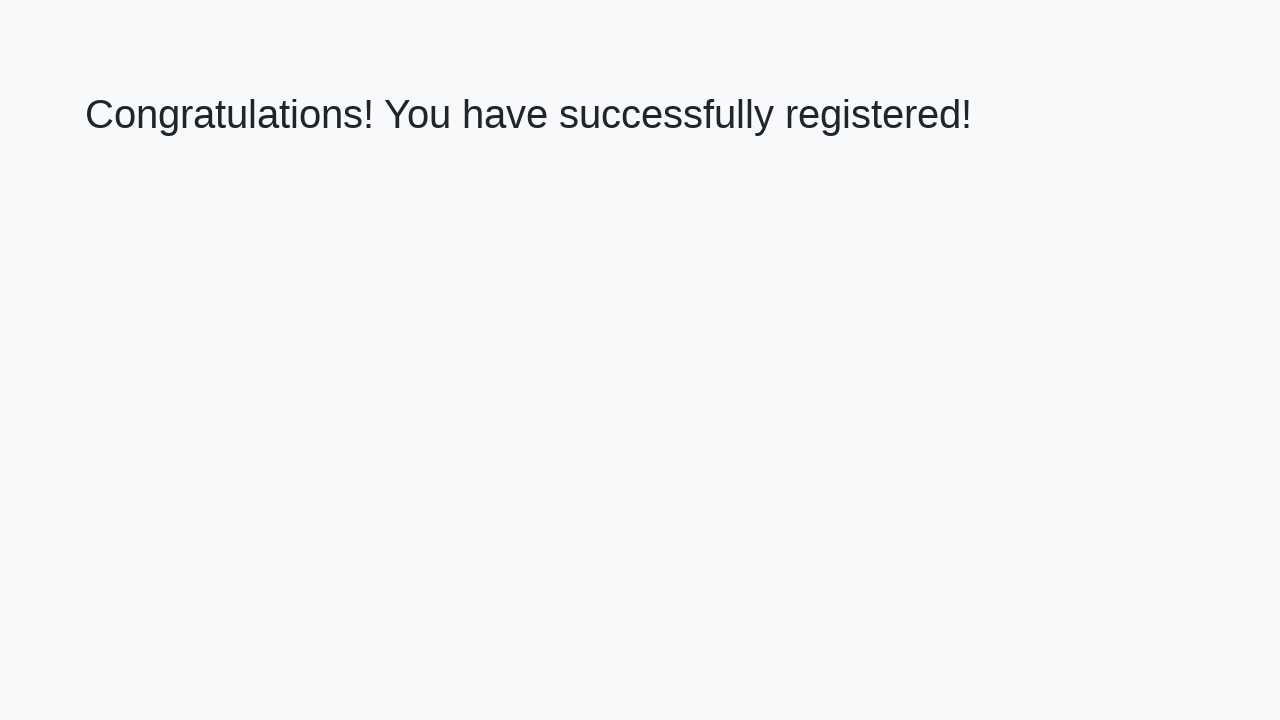

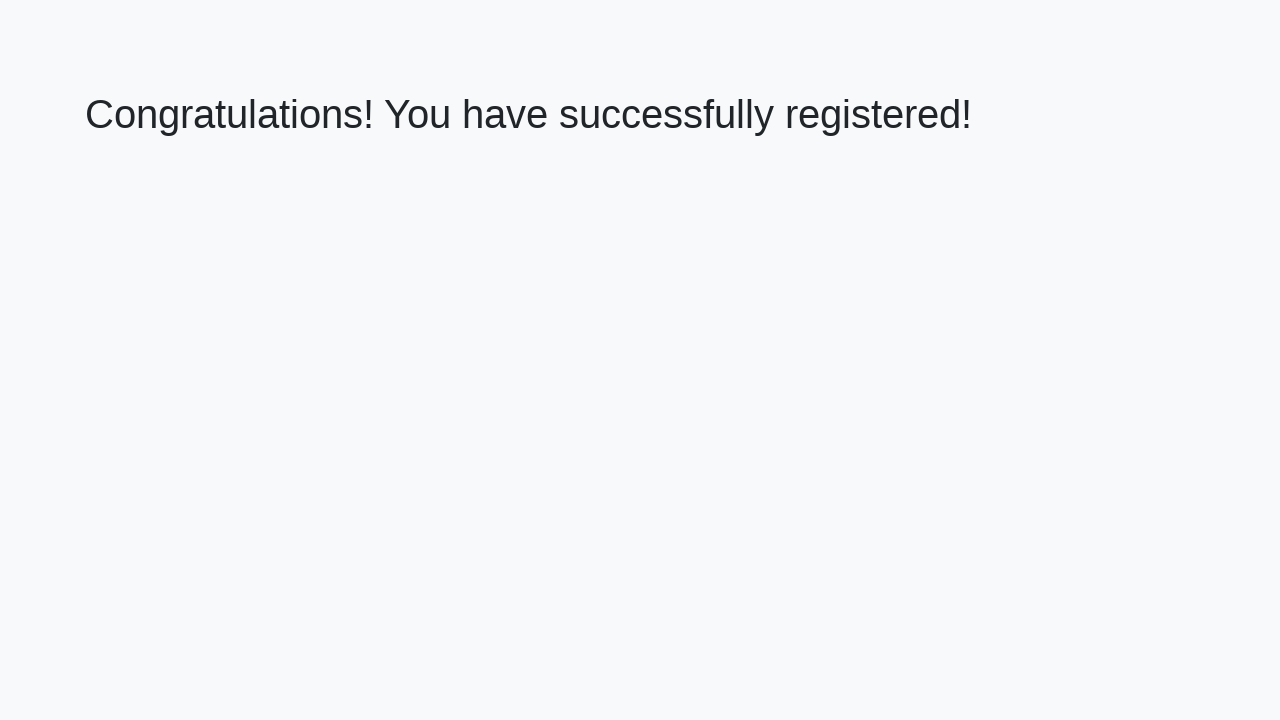